Tests radio button functionality by checking radio buttons and verifying the selection state

Starting URL: https://codenboxautomationlab.com/practice/

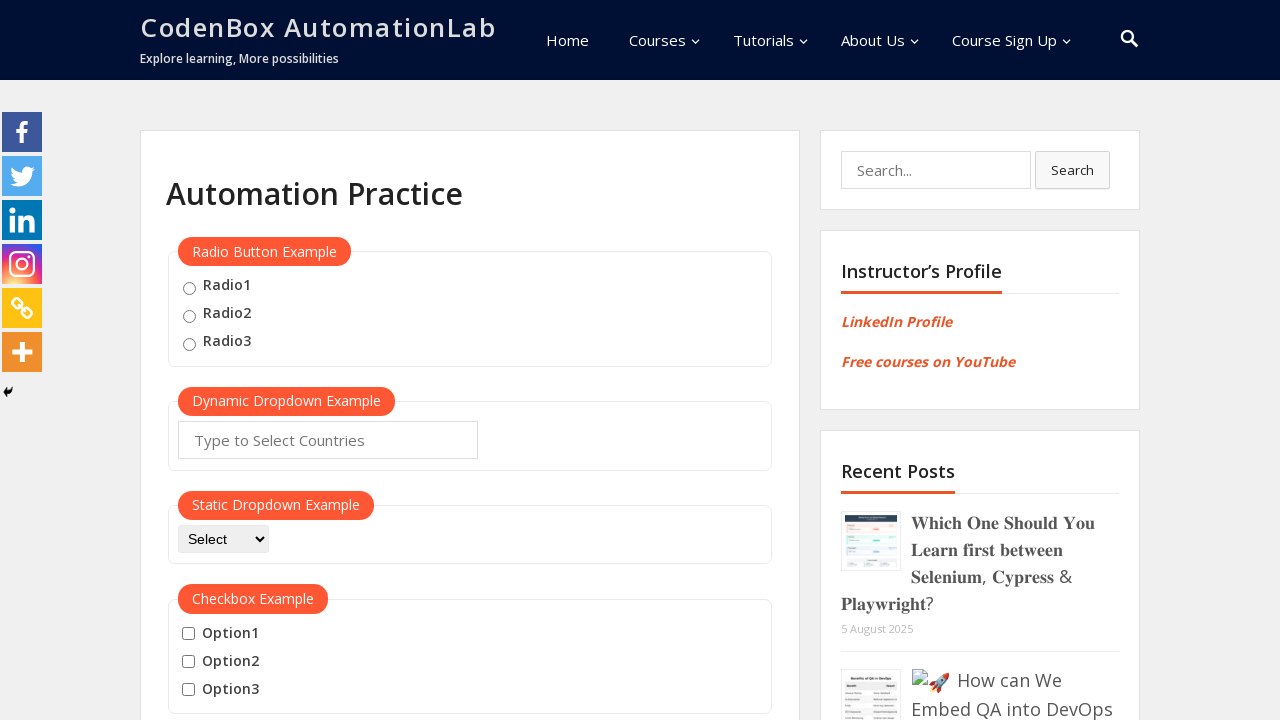

Checked first radio button (radio1) at (189, 288) on input[value='radio1']
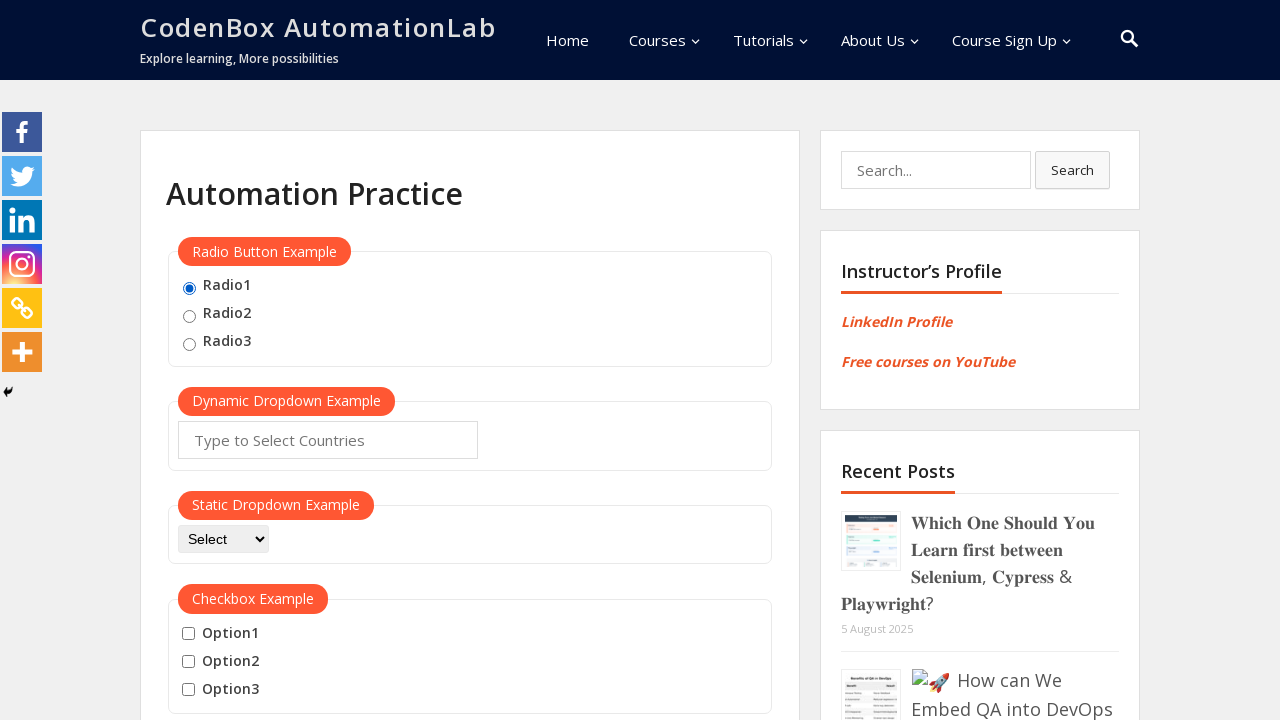

Checked second radio button (radio2) at (189, 316) on input[value='radio2']
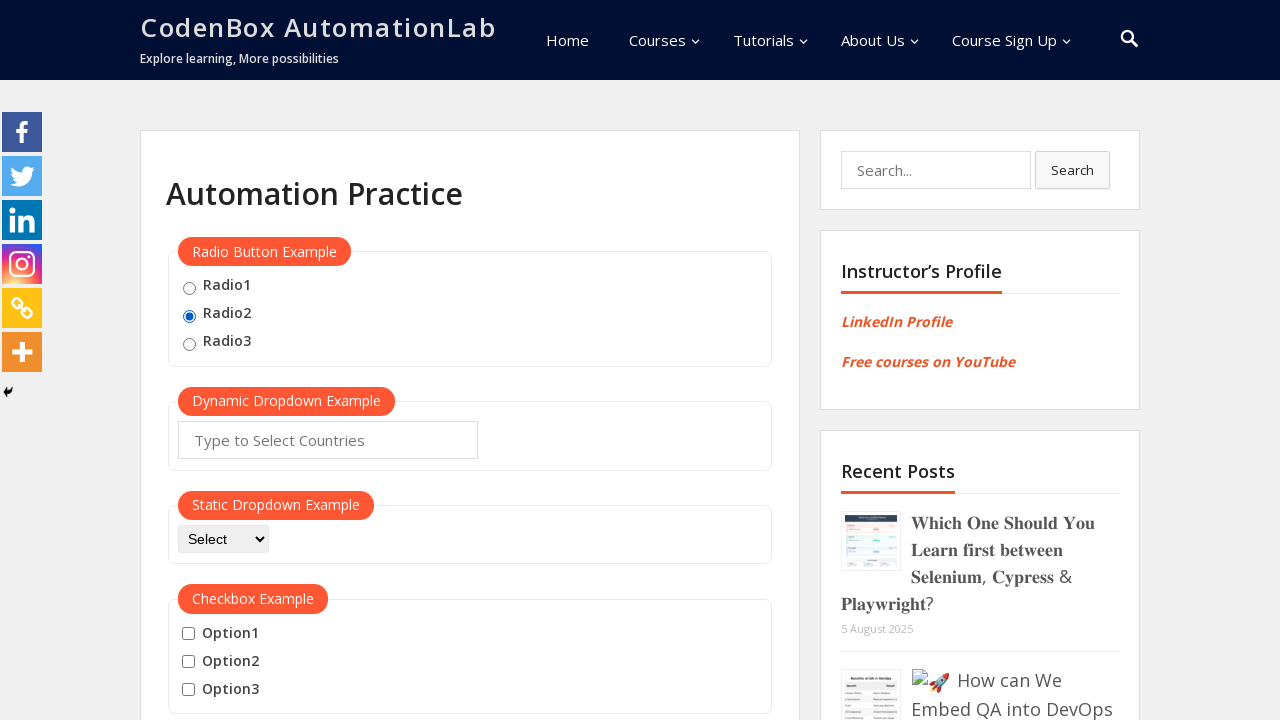

Verified second radio button (radio2) is checked
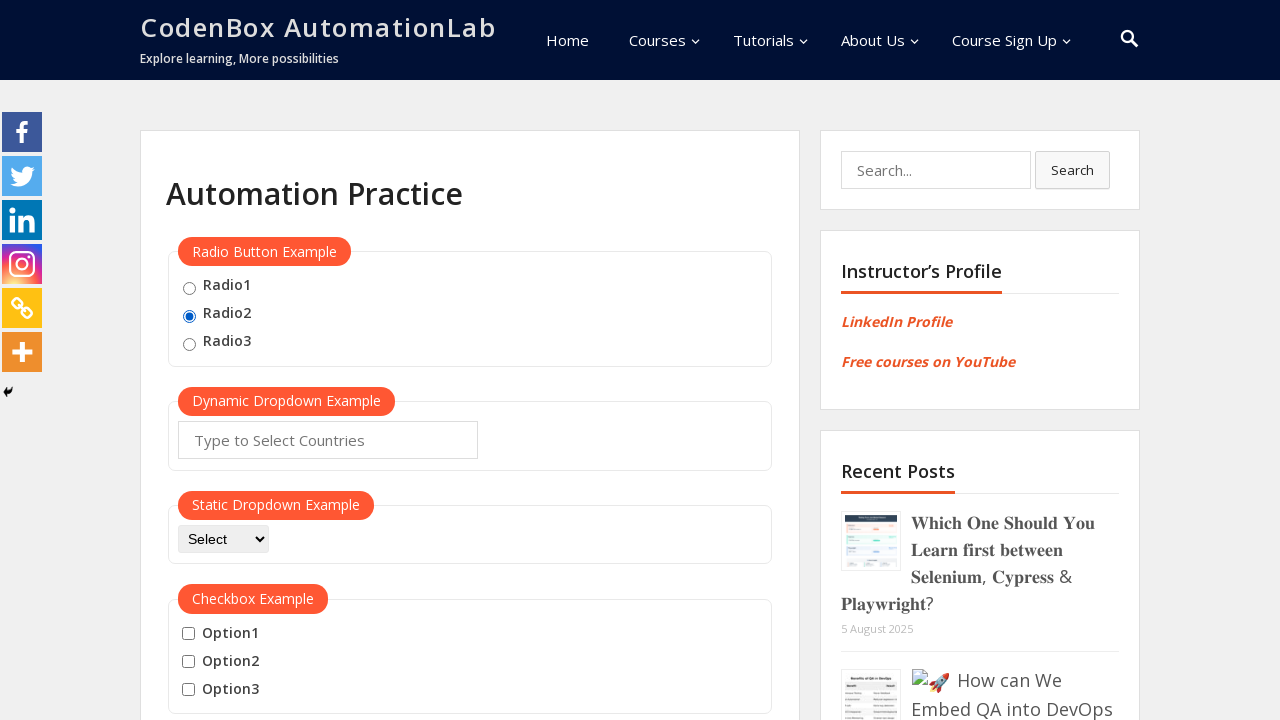

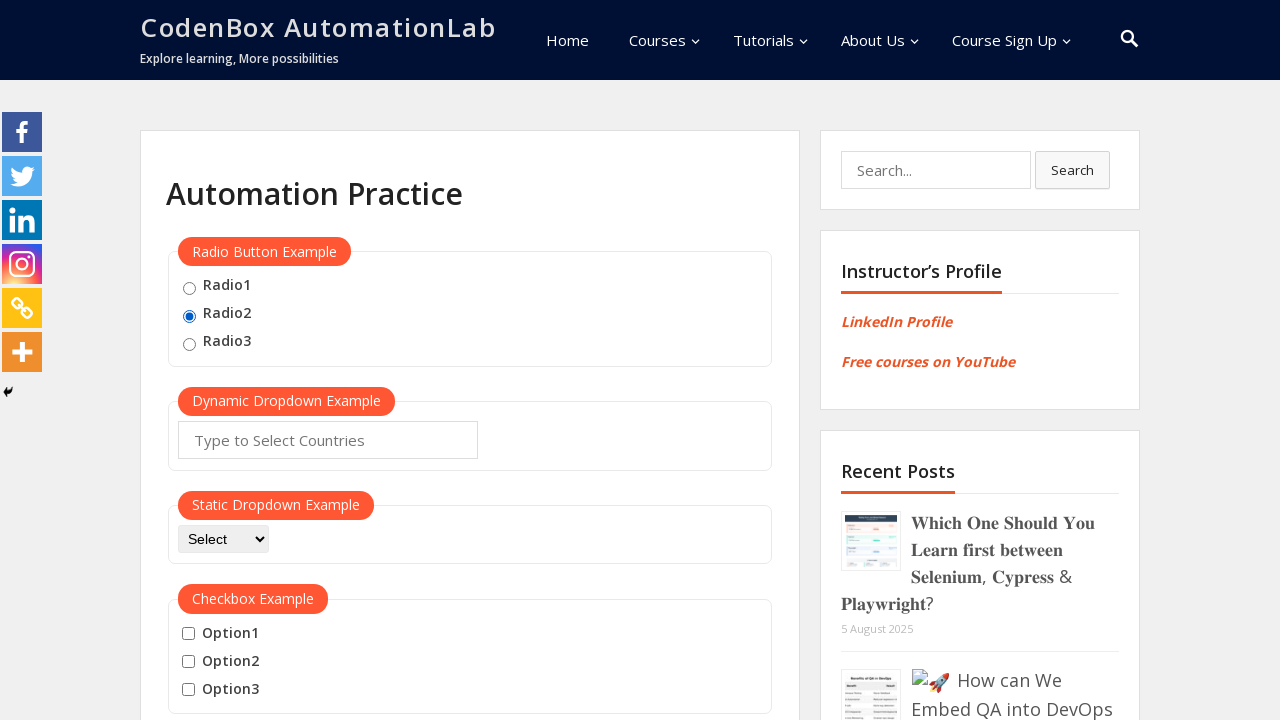